Tests clicking a hide button to hide a text field and verifies the field becomes hidden

Starting URL: https://www.letskodeit.com/practice

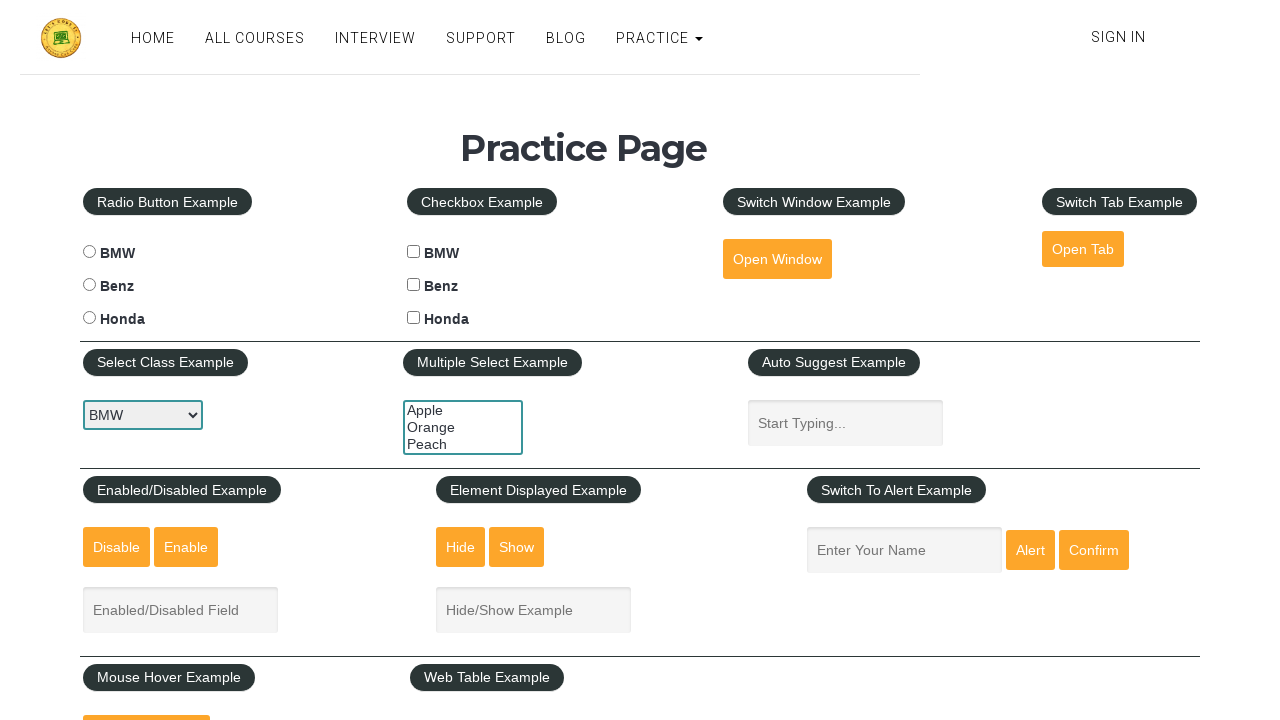

Navigated to practice page
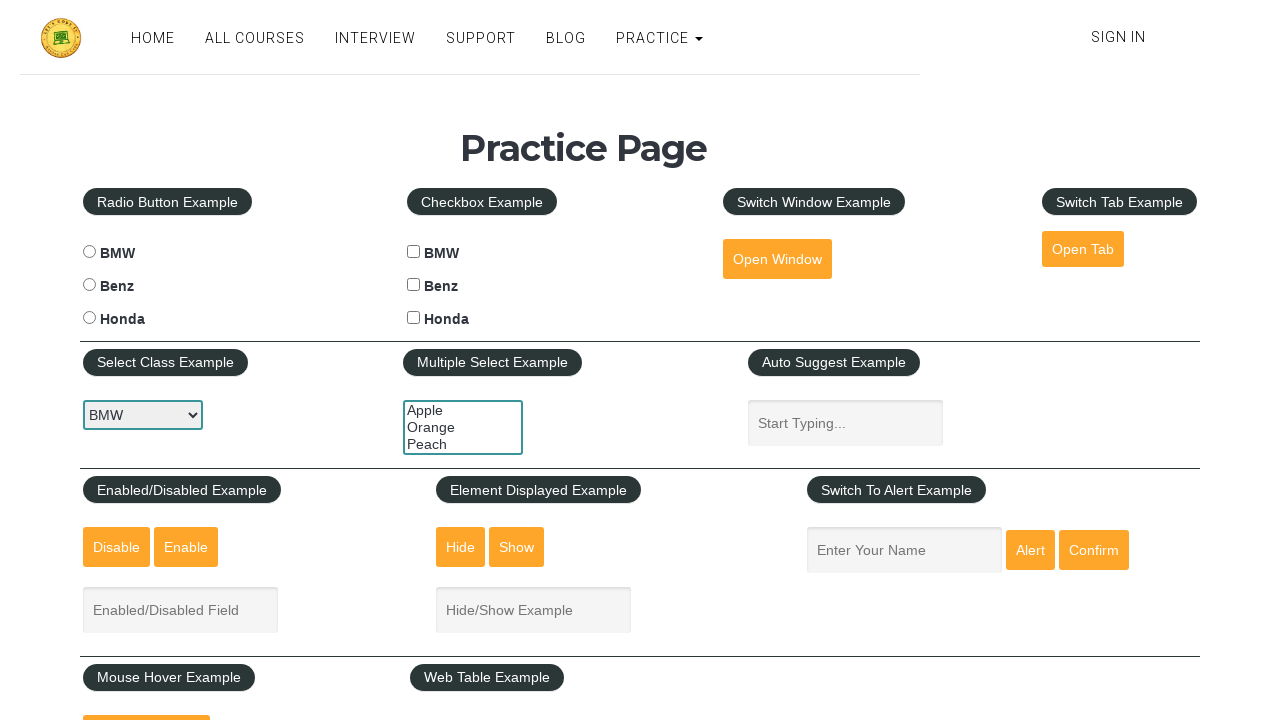

Hide button element is present
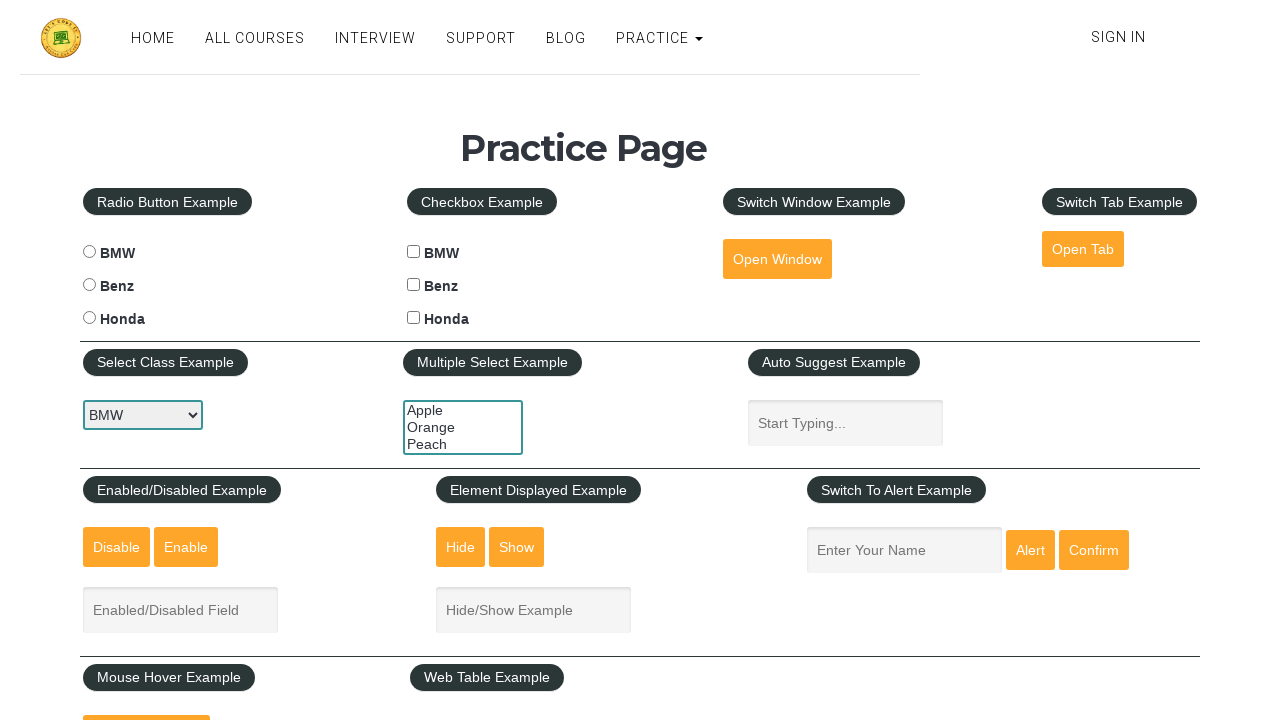

Clicked the hide button at (461, 547) on #hide-textbox
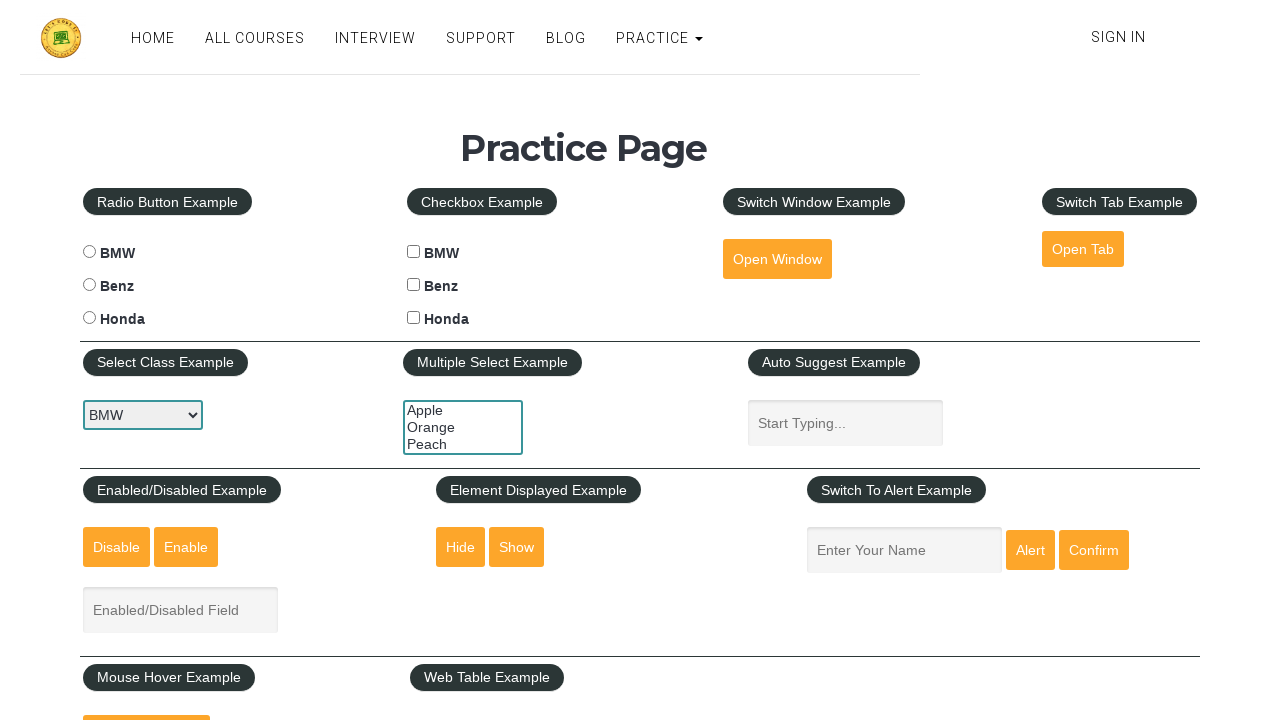

Verified that text field is now hidden
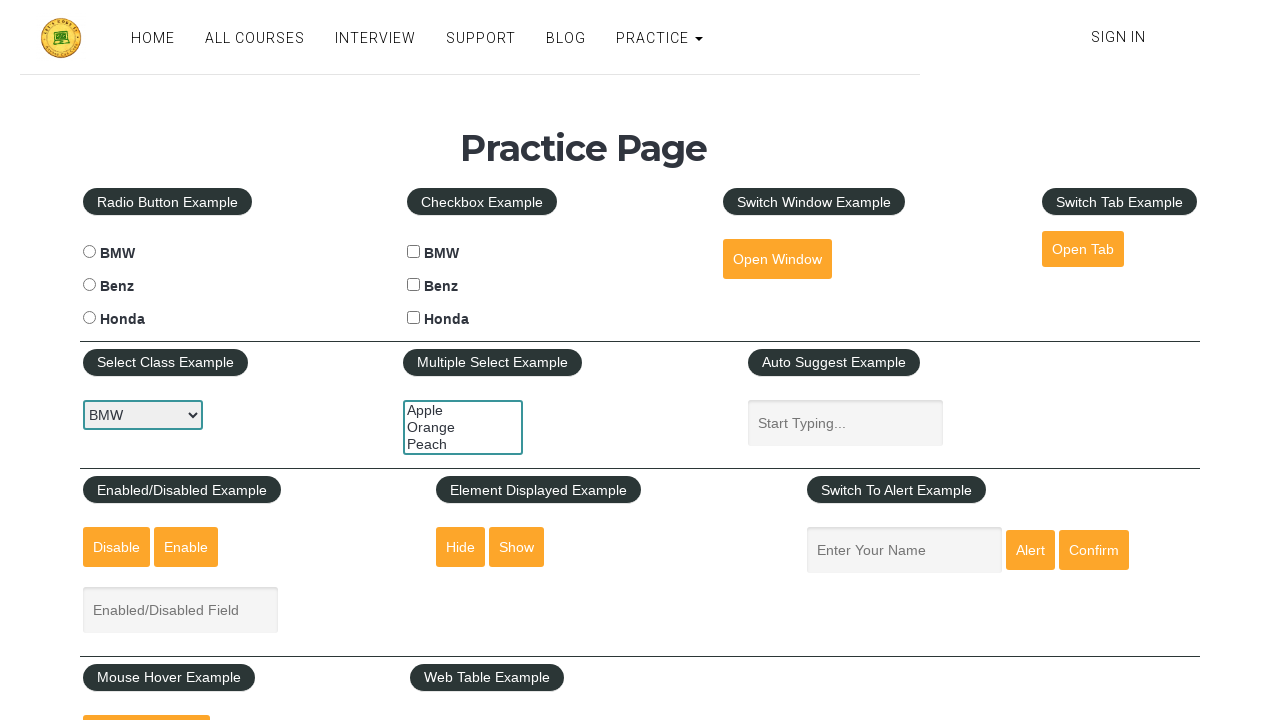

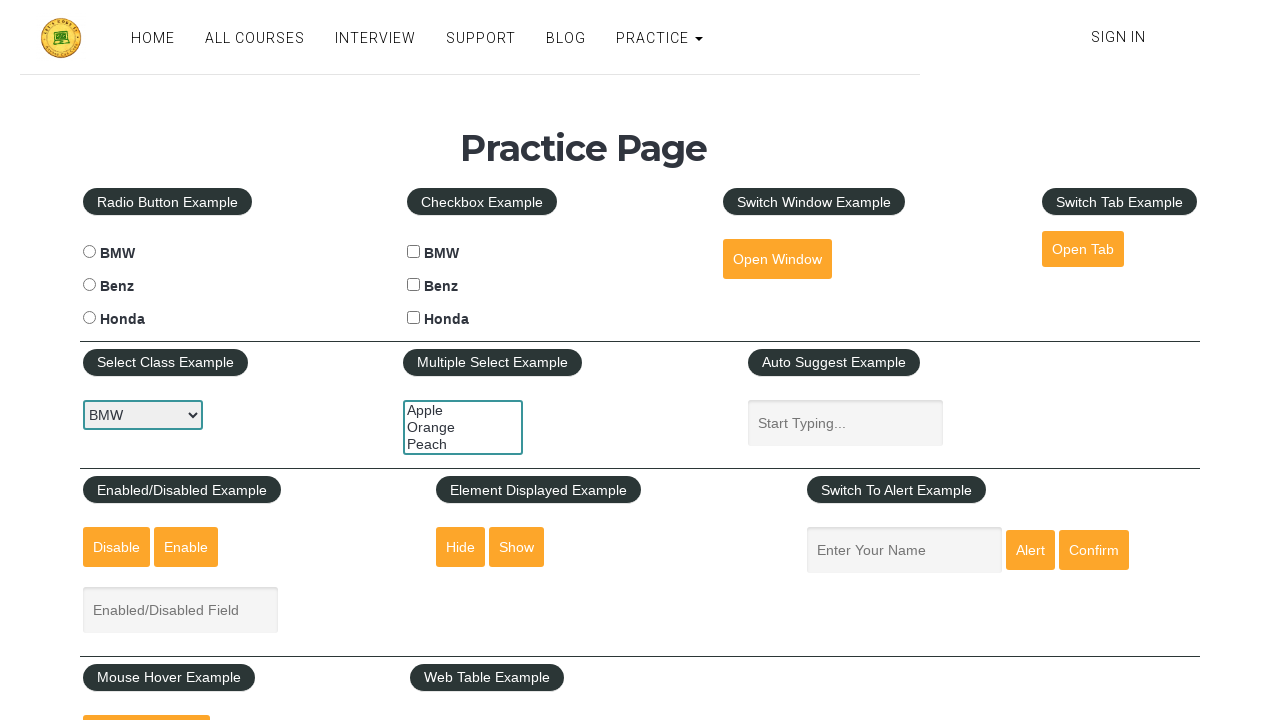